Tests relative locator functionality by finding password input below username field and entering text

Starting URL: https://bonigarcia.dev/selenium-webdriver-java/login-form.html

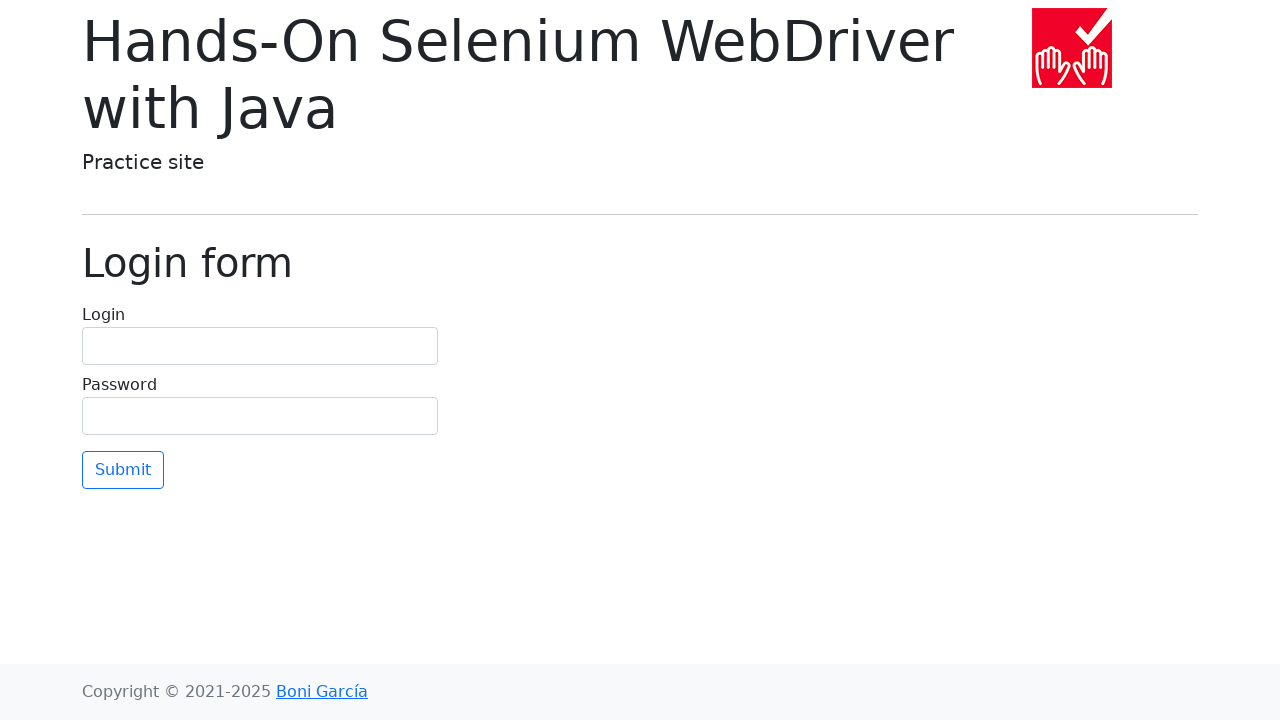

Located username field element
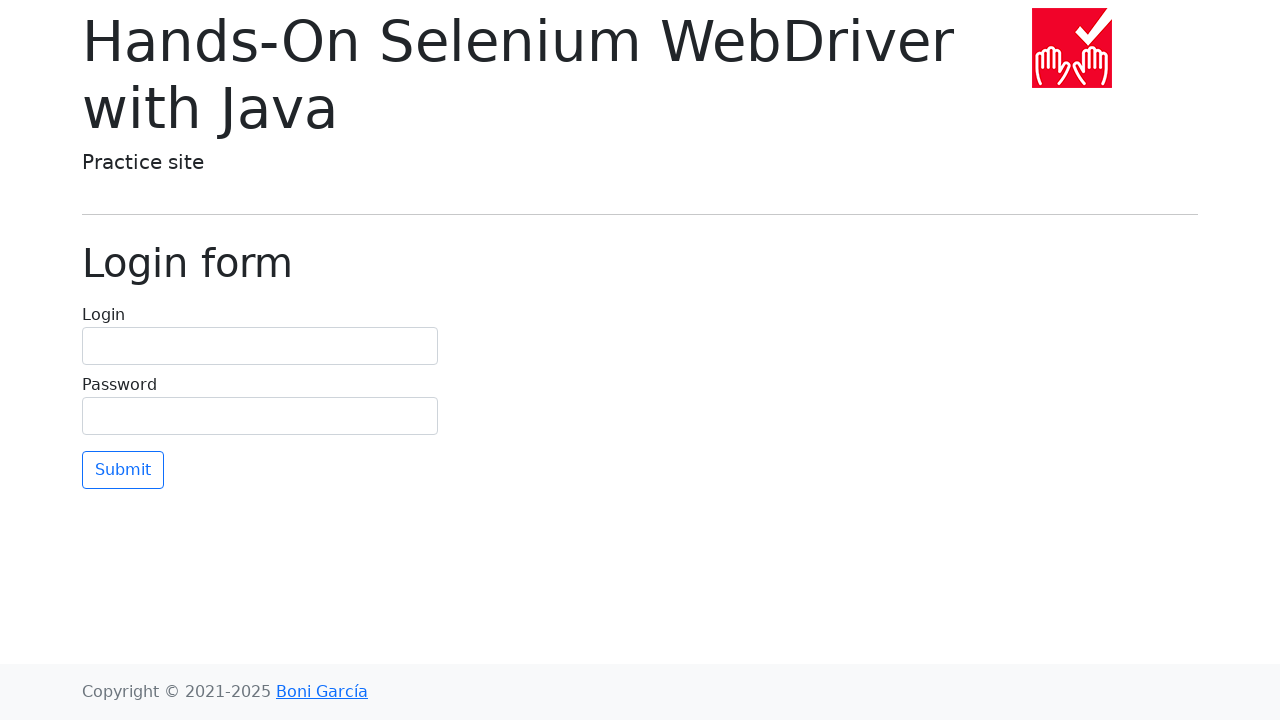

Located password input field (second input element, below username)
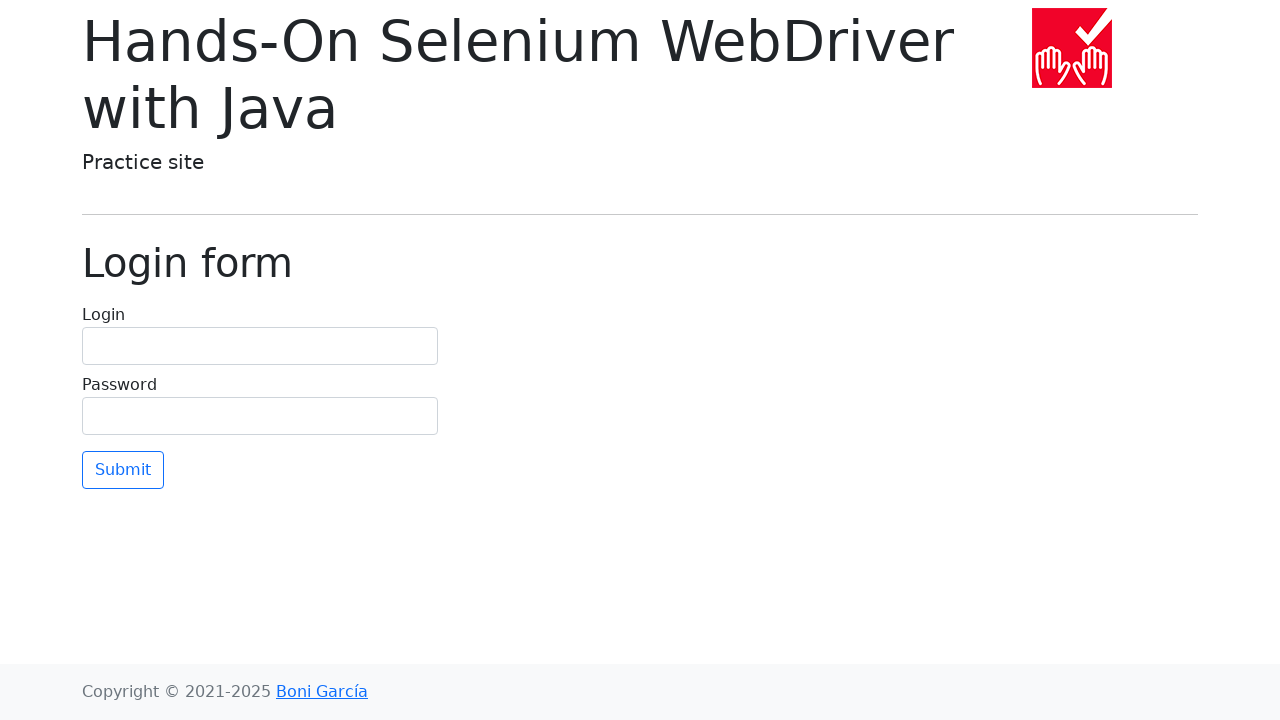

Entered 'pass' into password field on input >> nth=1
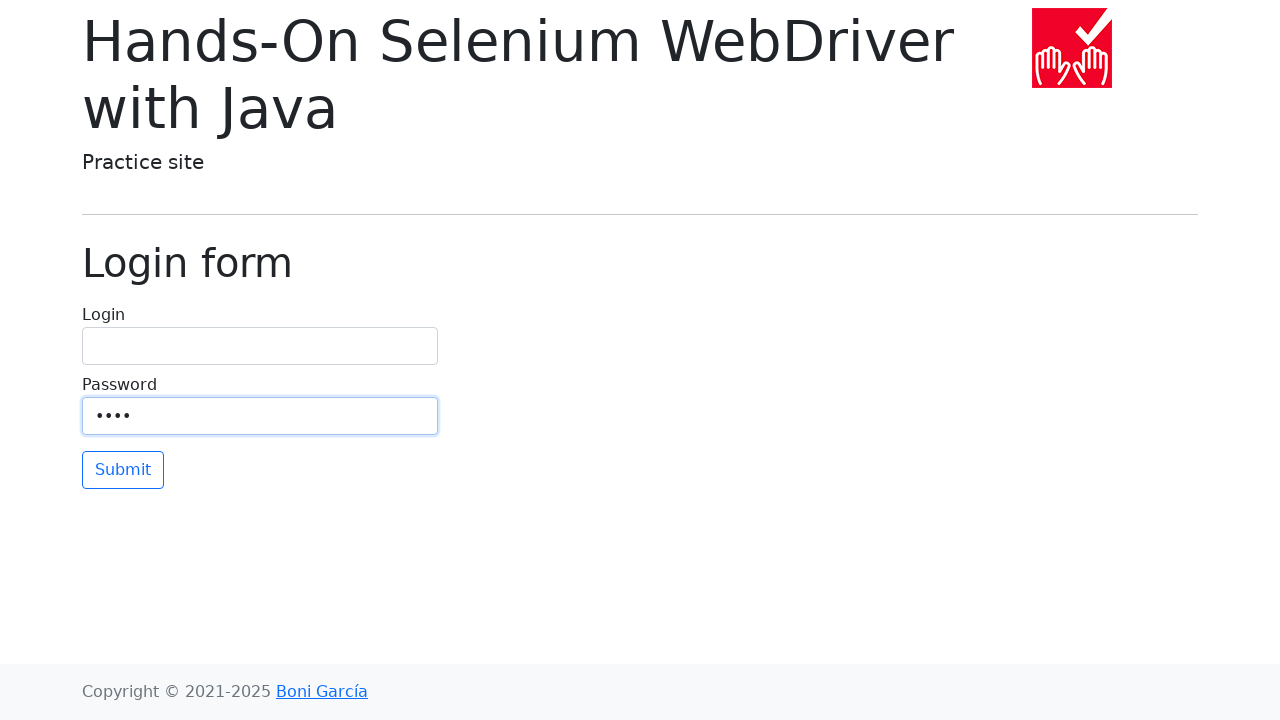

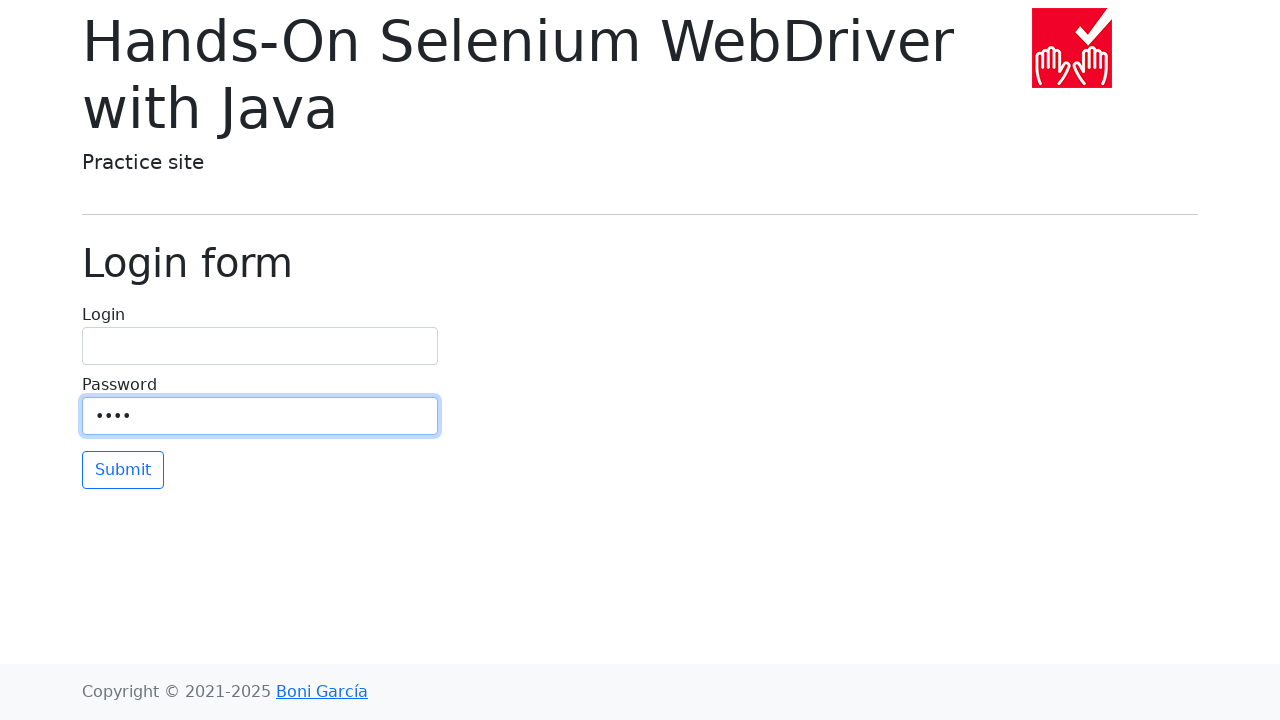